Tests dropdown selection functionality by selecting different options using various methods (visible text, index, and value)

Starting URL: https://demoqa.com/select-menu

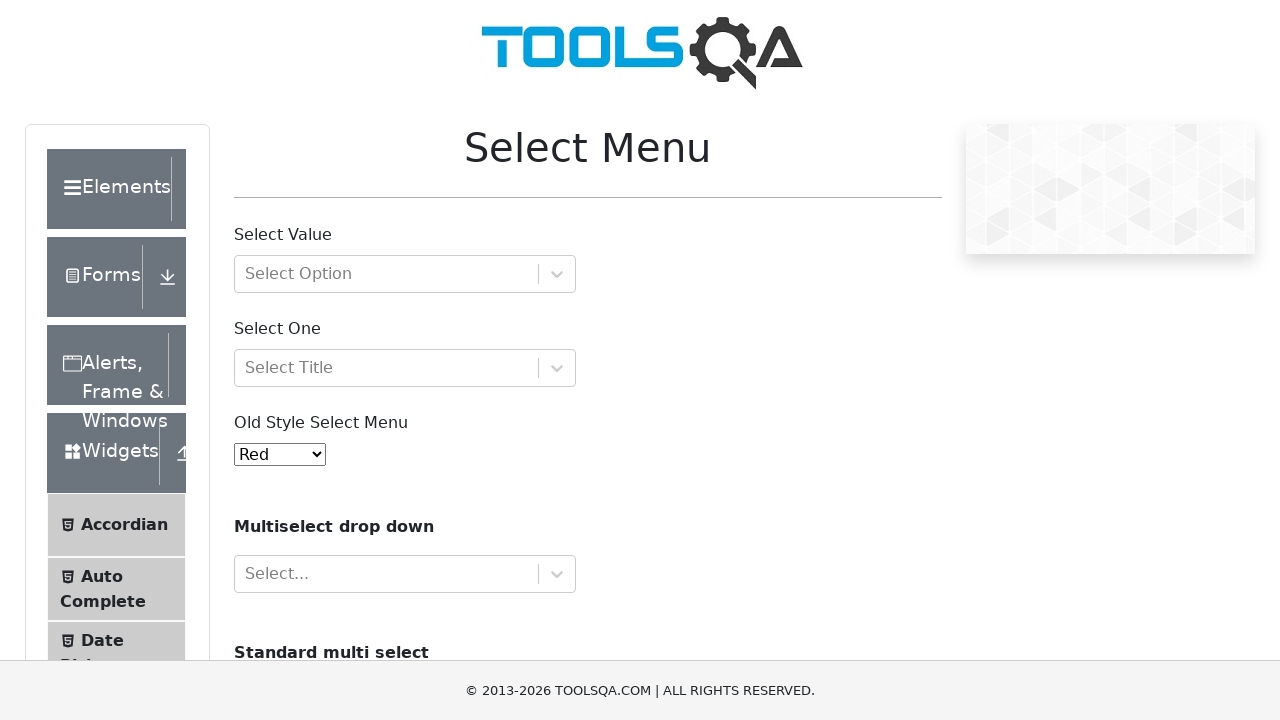

Retrieved default option value from dropdown
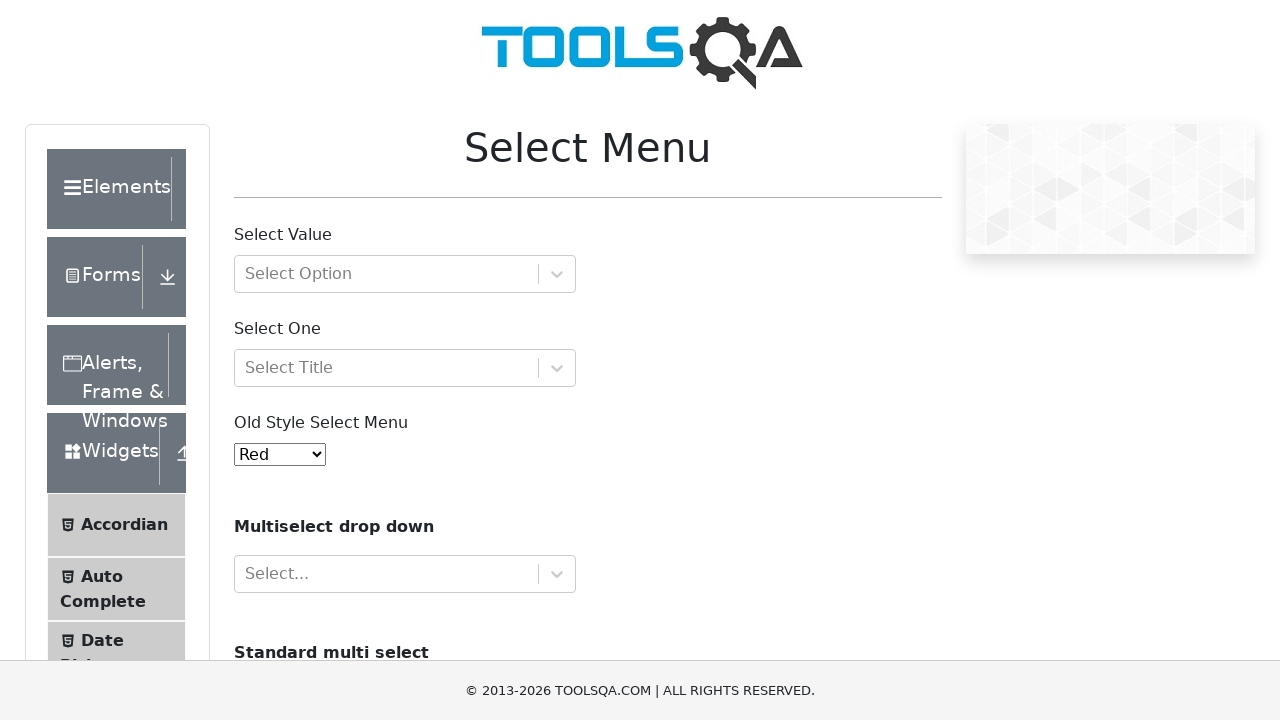

Verified default selection is Red
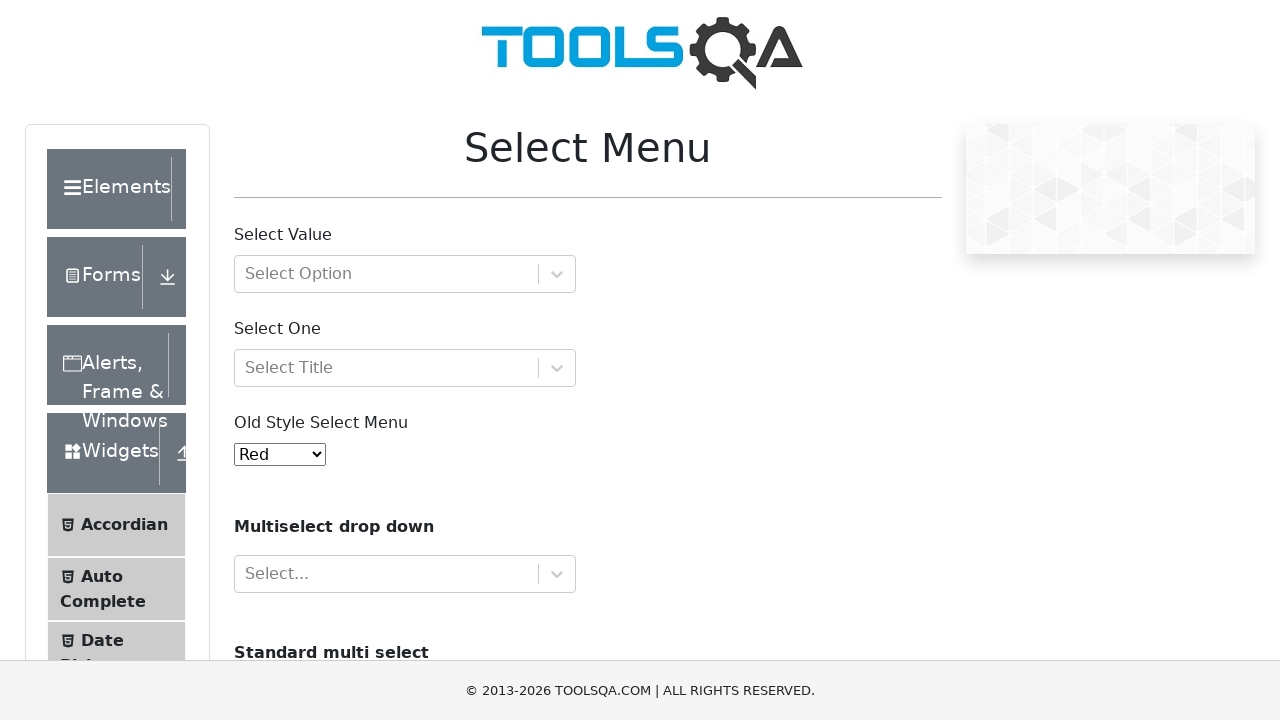

Selected Purple option by visible text on #oldSelectMenu
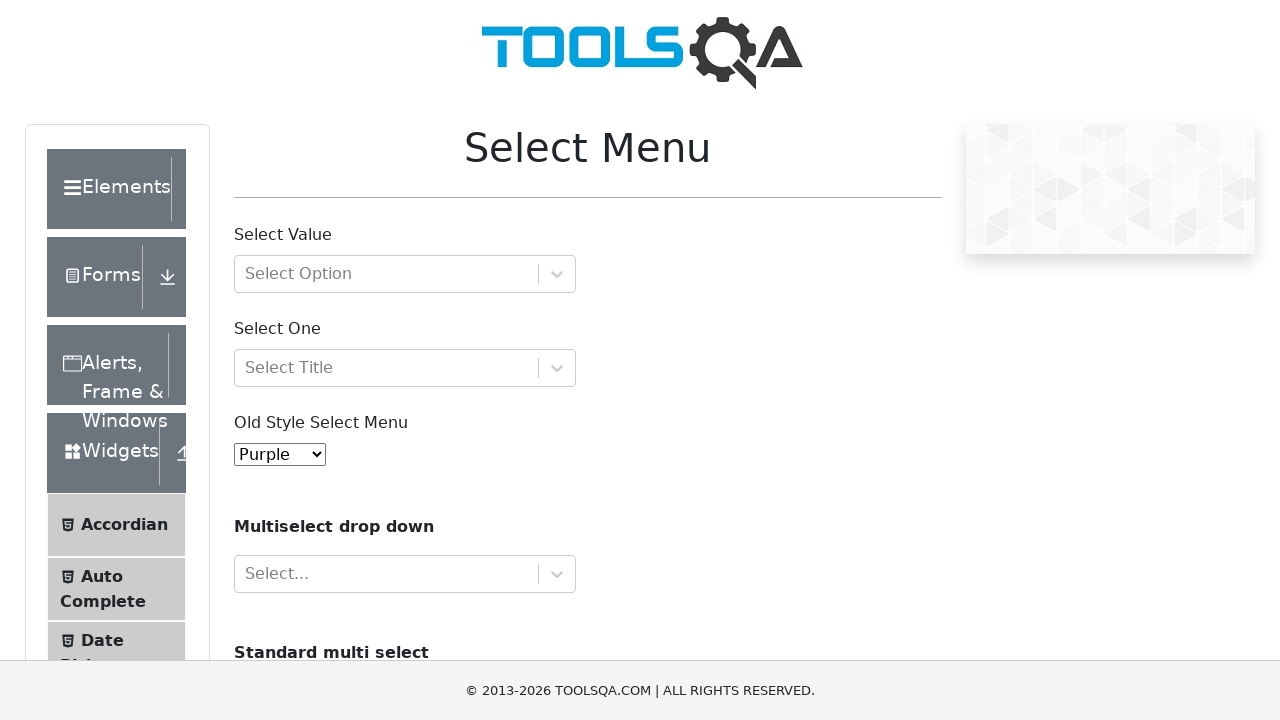

Verified Purple is now selected
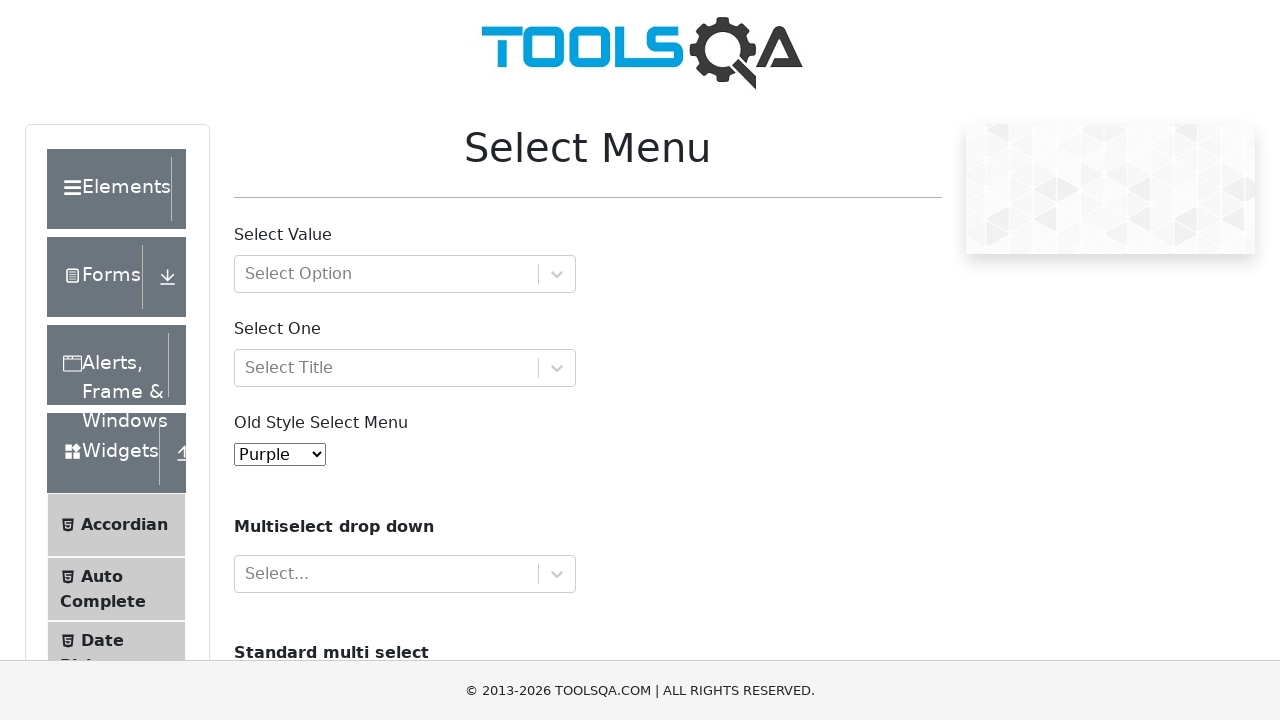

Selected Blue option by index 1 on #oldSelectMenu
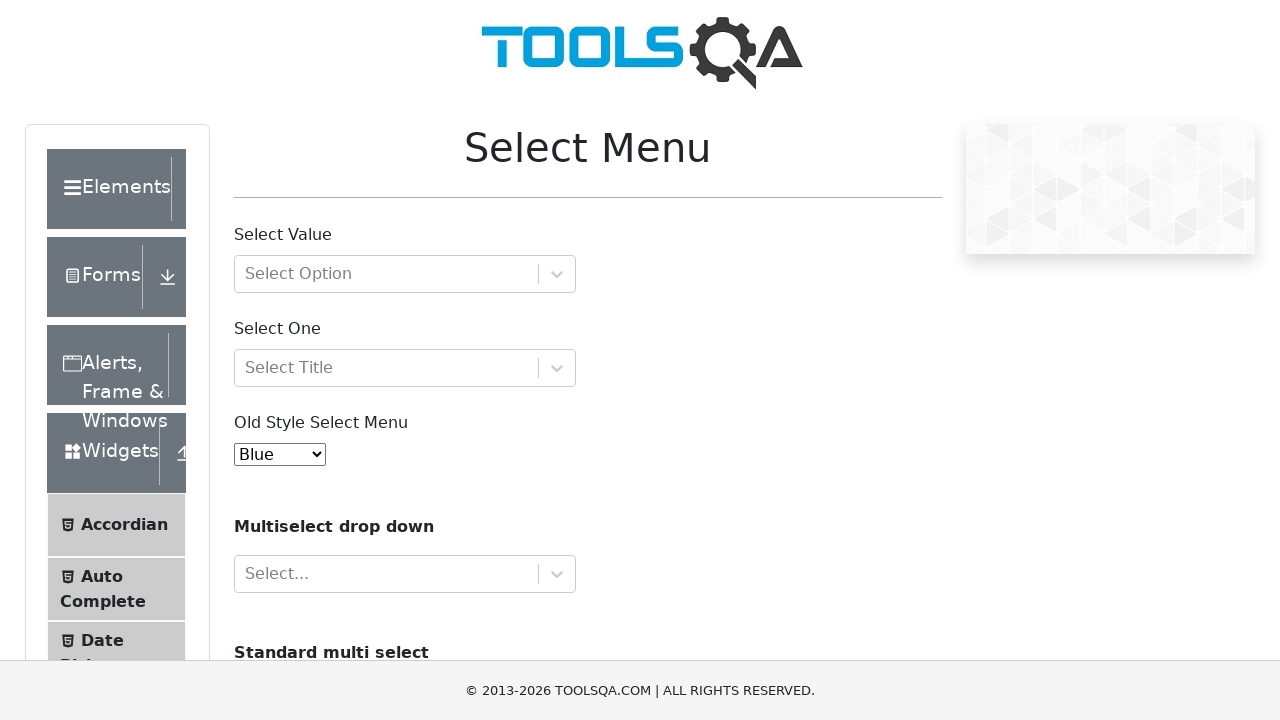

Verified Blue is now selected
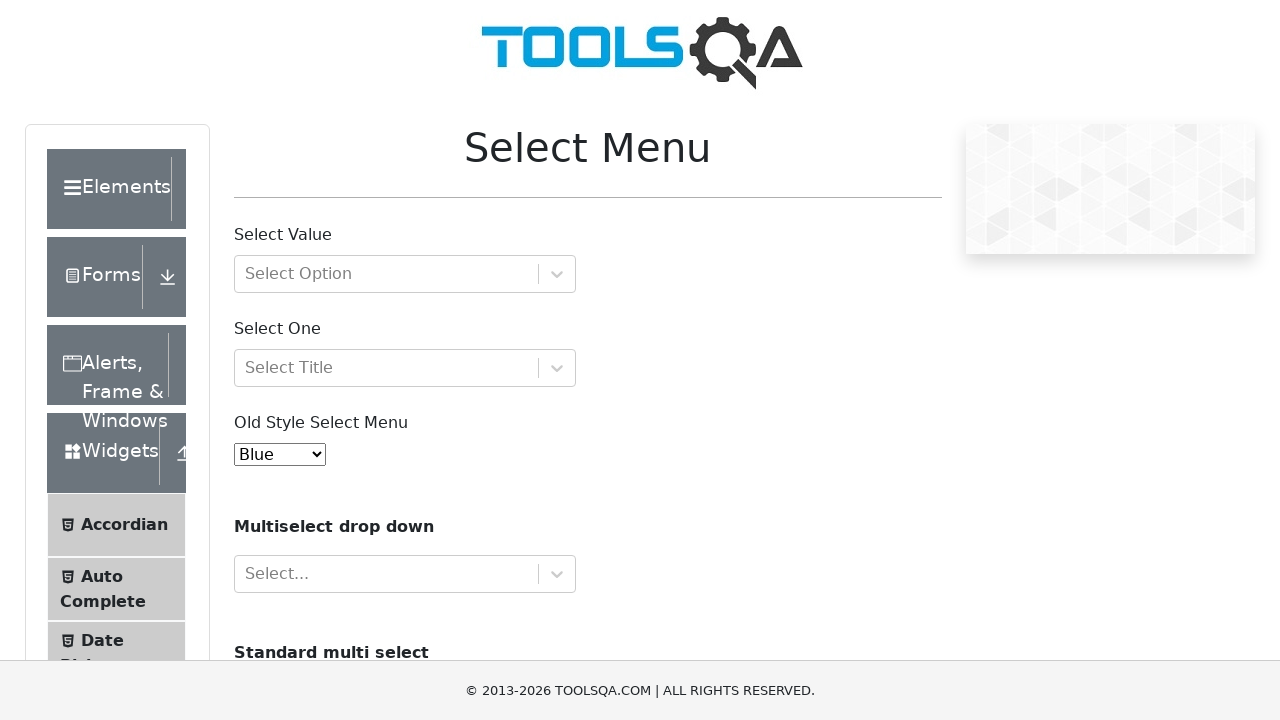

Selected Indigo option by value '8' on #oldSelectMenu
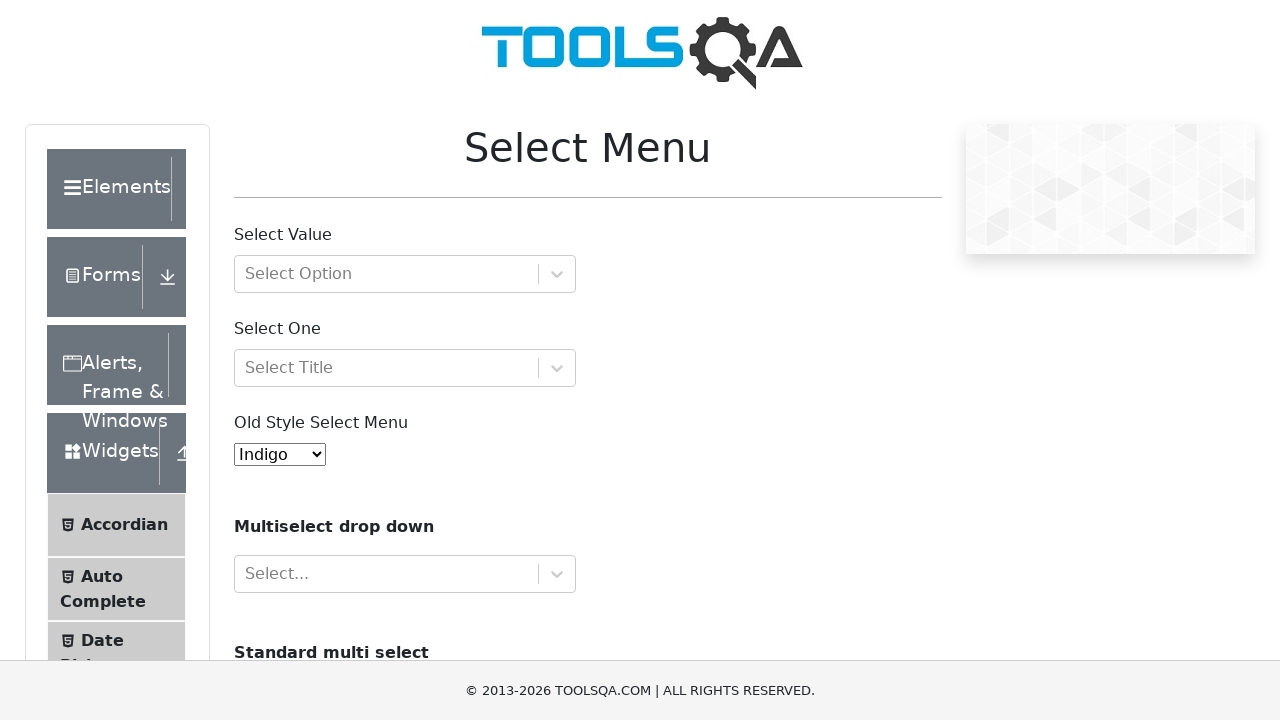

Verified Indigo is now selected
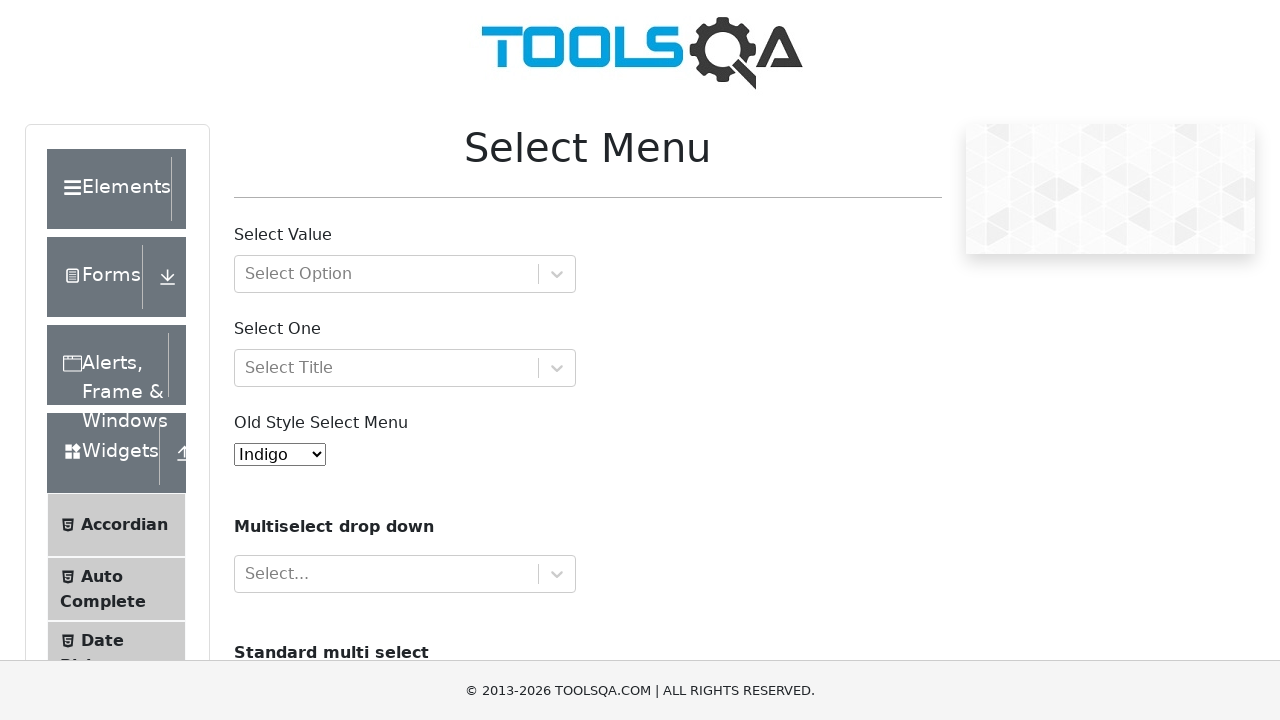

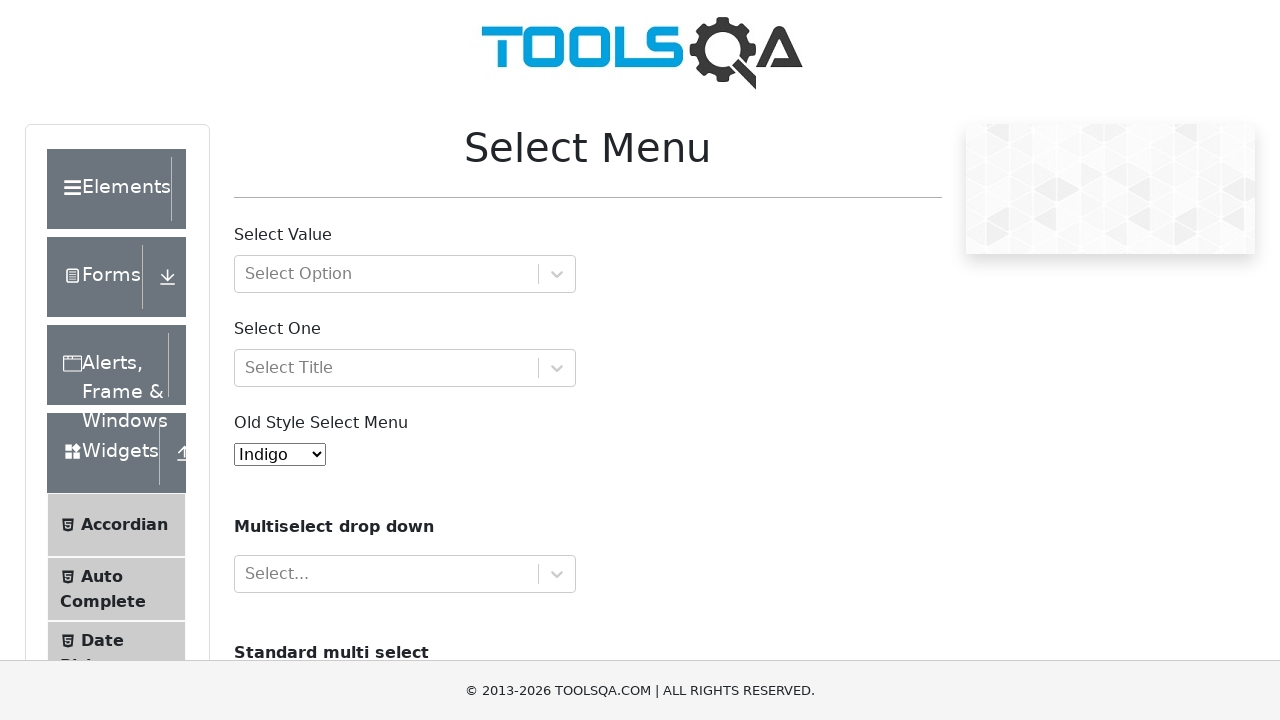